Tests entering text in a textarea element, then clearing it and entering new text

Starting URL: https://kristinek.github.io/site/examples/actions

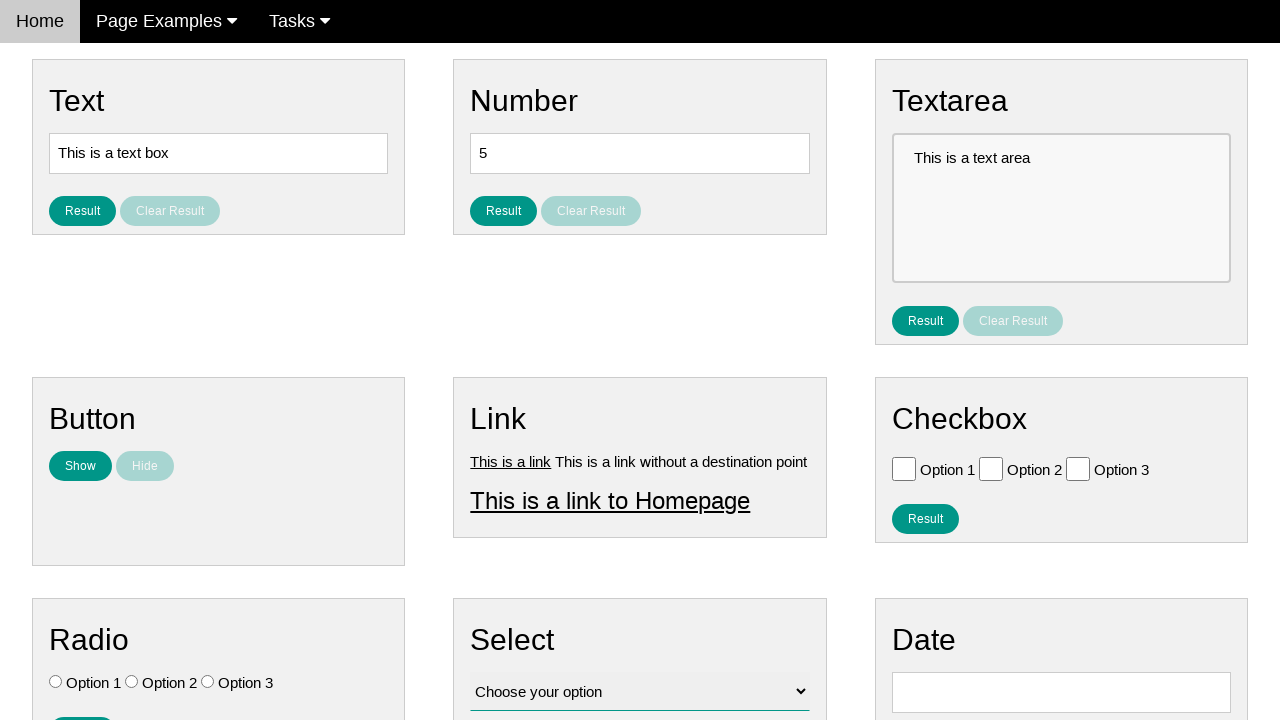

Filled textarea with 'Abracadabra' on [name='vfb-10']
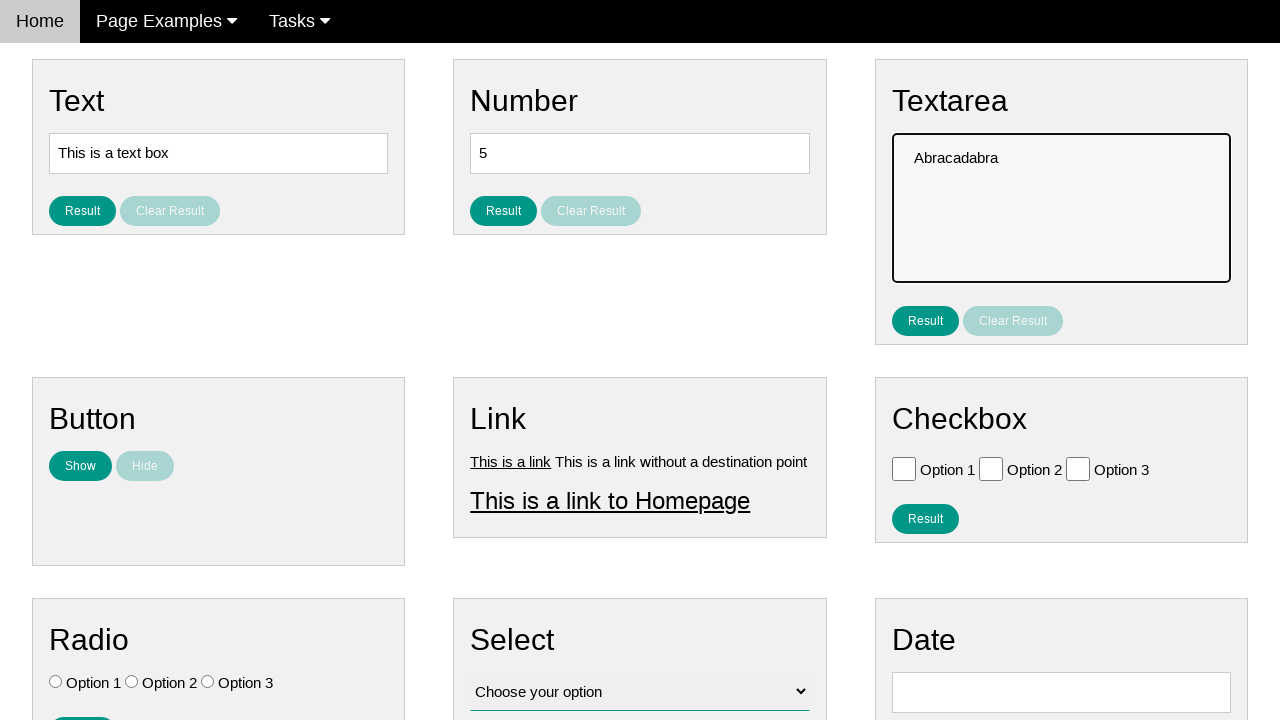

Cleared textarea on [name='vfb-10']
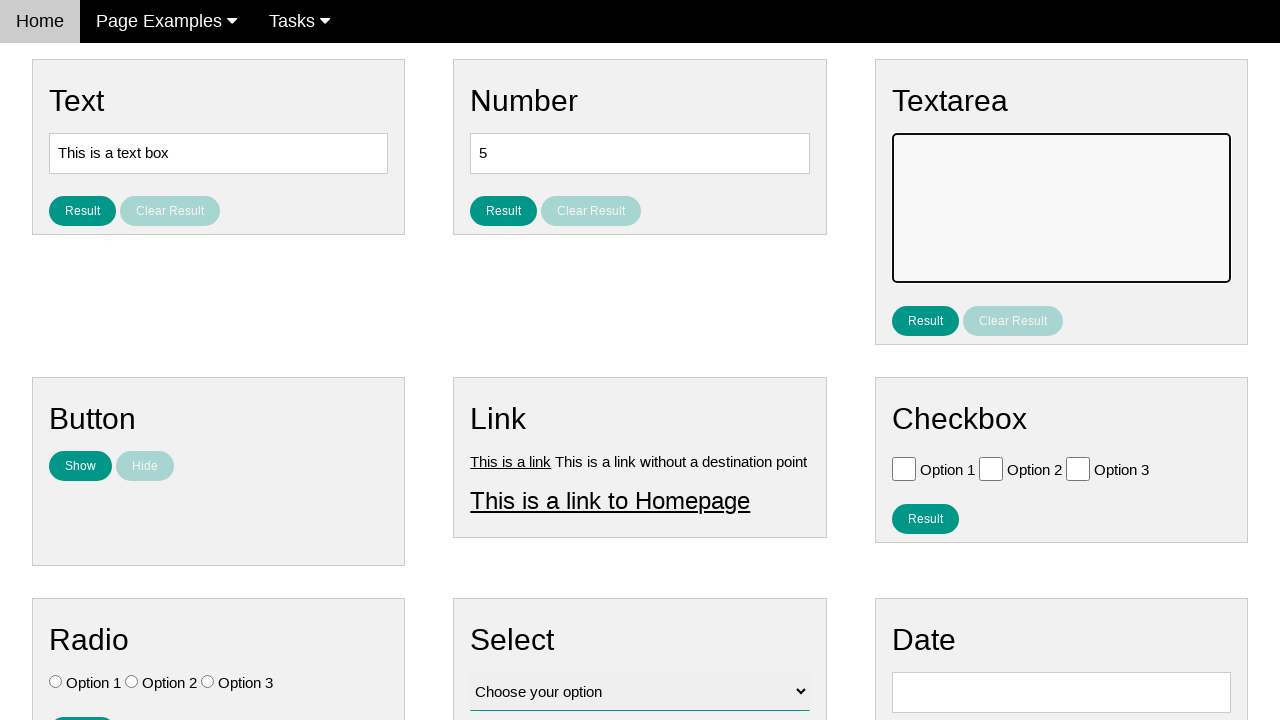

Filled textarea with 'New abracadabra' on [name='vfb-10']
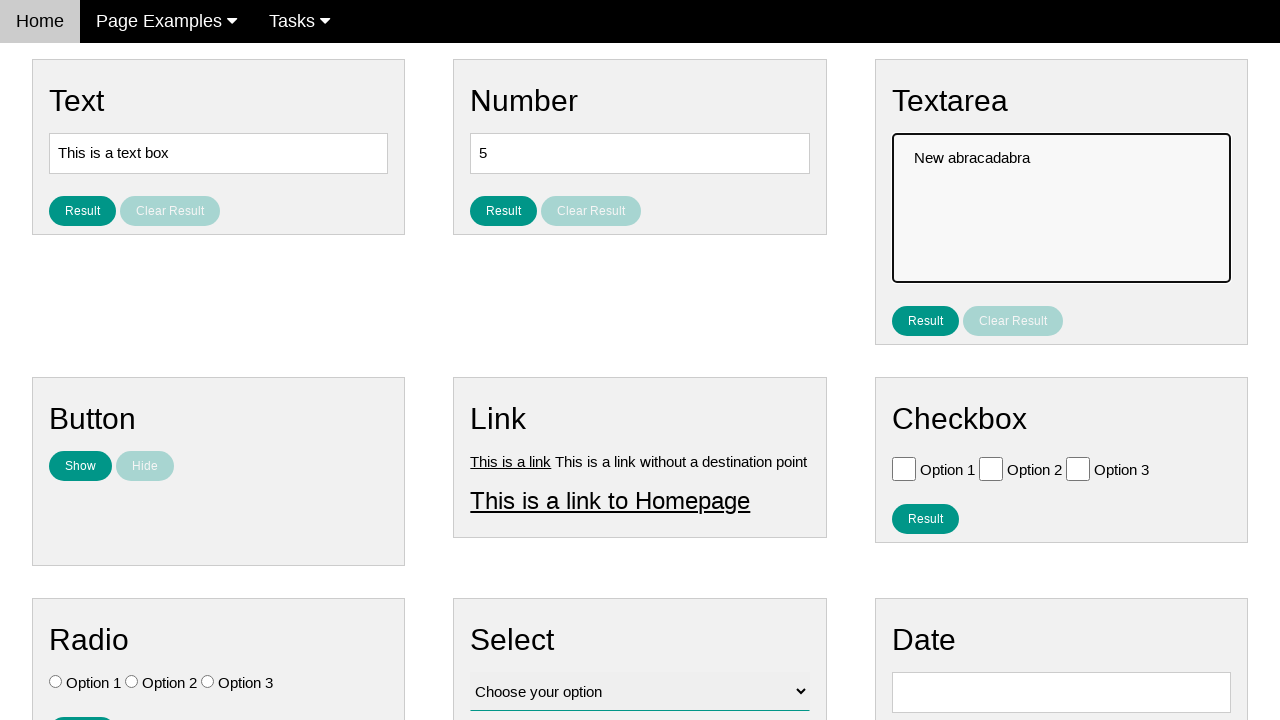

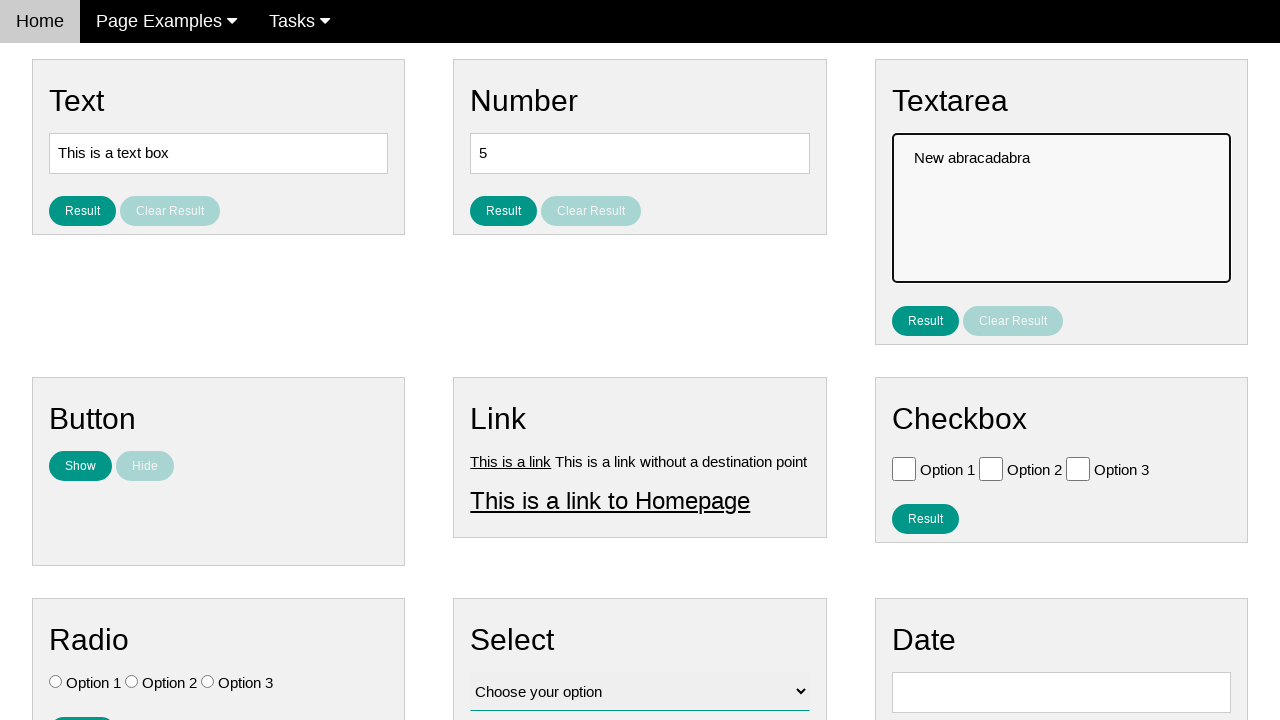